Tests a datepicker component by clicking on the date input field to open the picker and navigating to the next month view

Starting URL: https://fengyuanchen.github.io/datepicker/

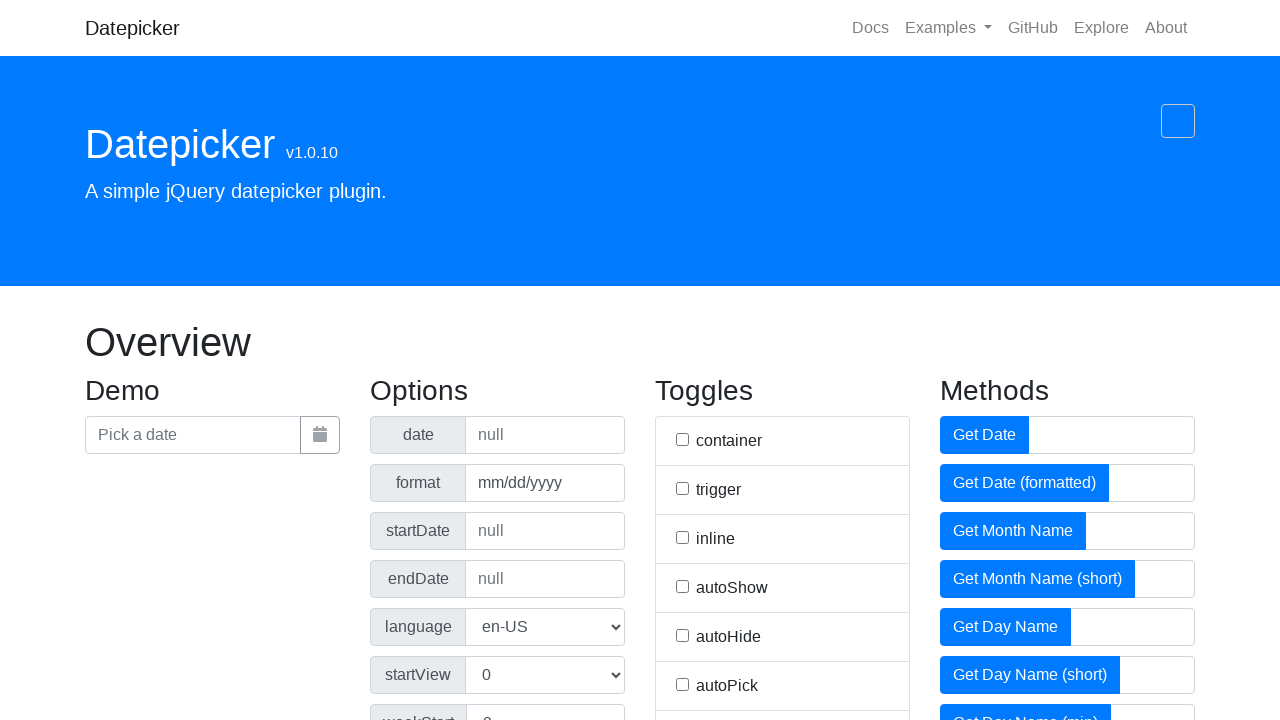

Clicked on date input field to open datepicker at (193, 435) on input[name='date']
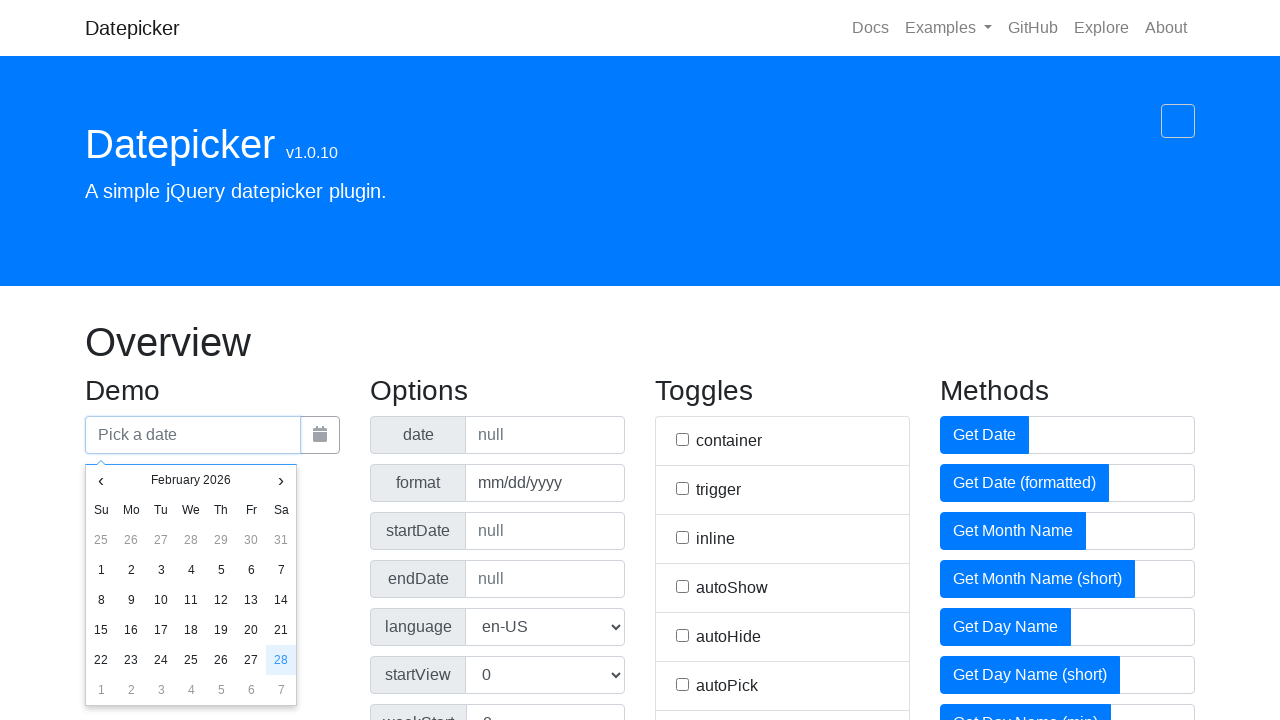

Datepicker appeared with month navigation visible
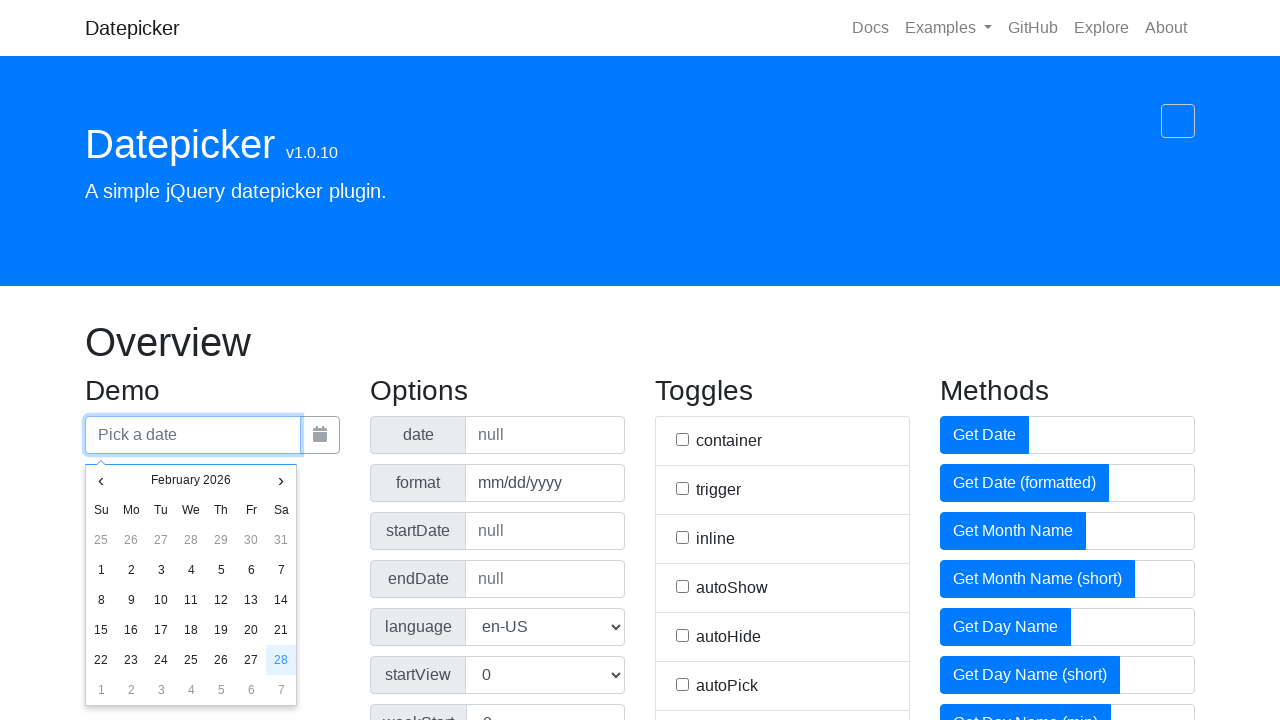

Clicked next month button to navigate to next month view at (281, 480) on [data-view='month next']
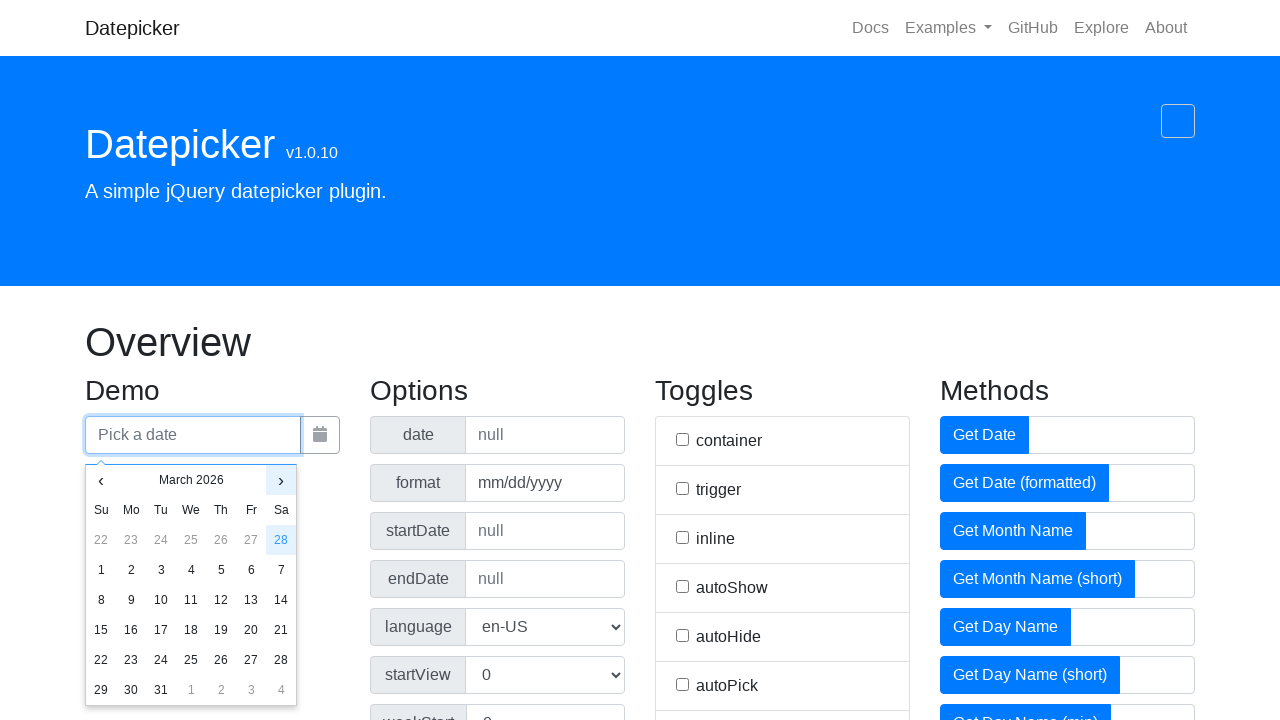

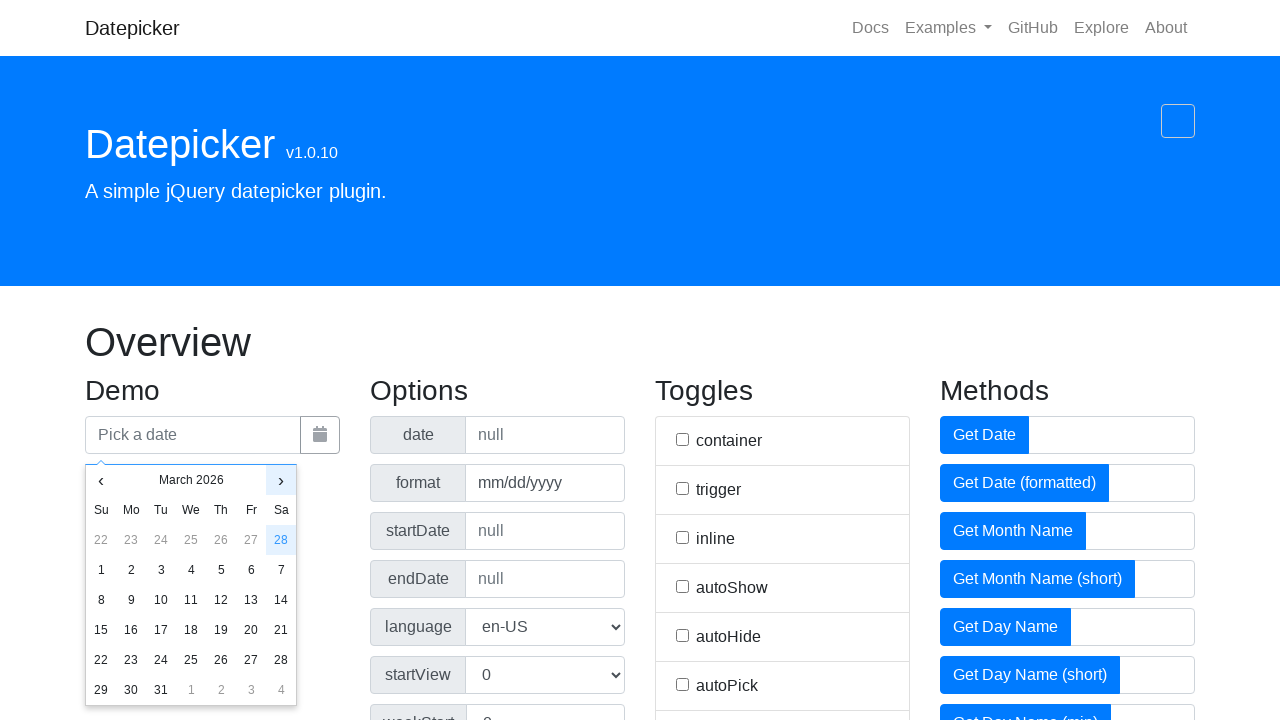